Tests JavaScript prompt alert functionality by clicking the prompt button, entering text into the alert input box, and accepting the alert

Starting URL: https://the-internet.herokuapp.com/javascript_alerts

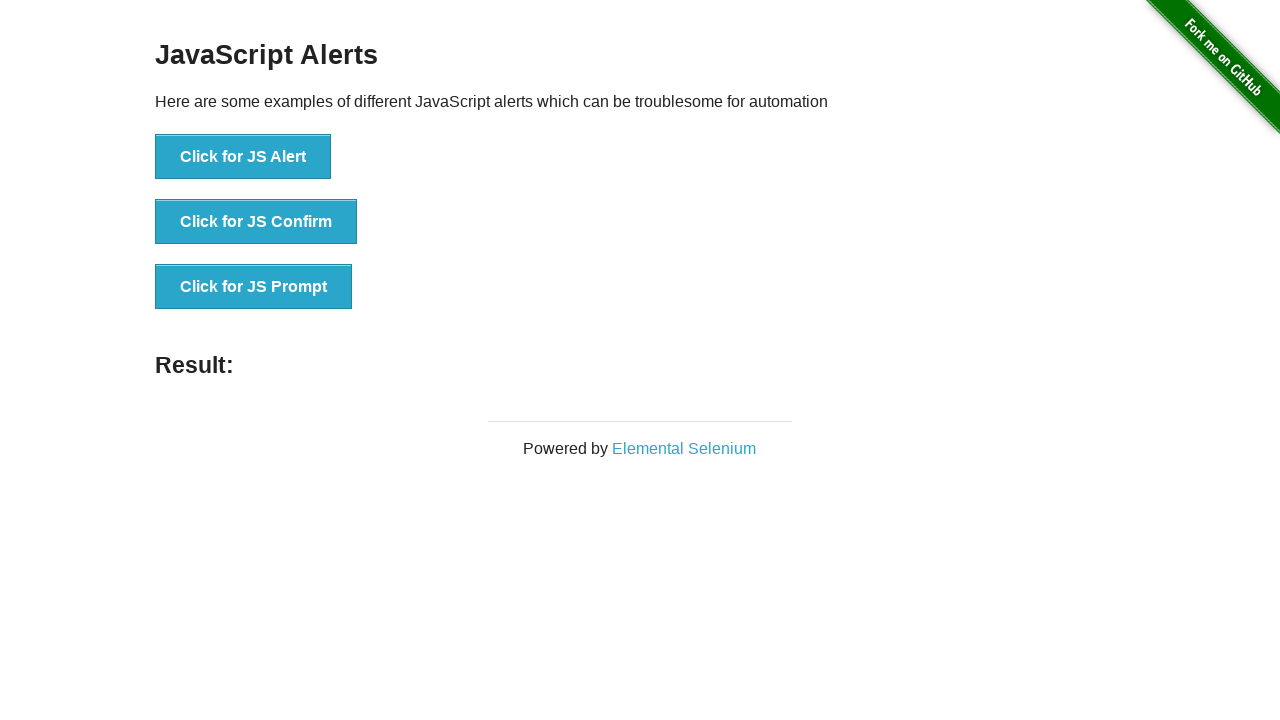

Clicked 'Click for JS Prompt' button to trigger JavaScript prompt alert at (254, 287) on button:has-text('Click for JS Prompt')
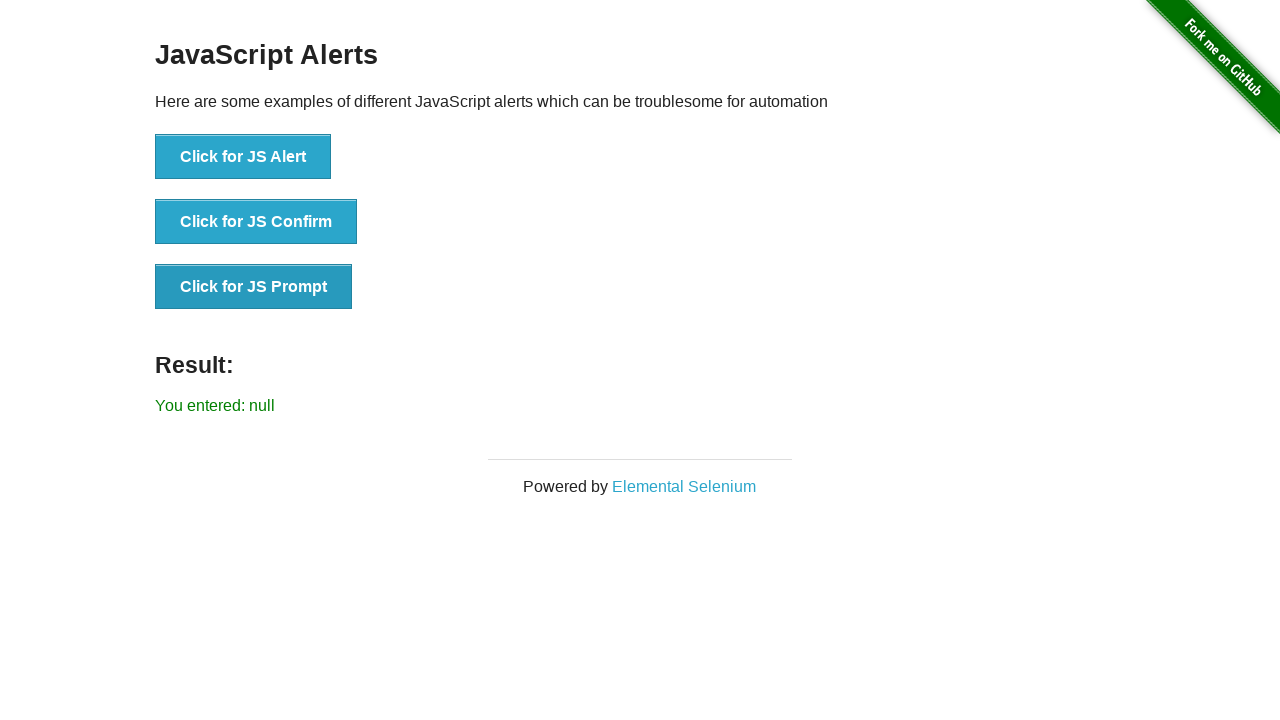

Set up dialog handler to accept prompt with 'Welcome' text
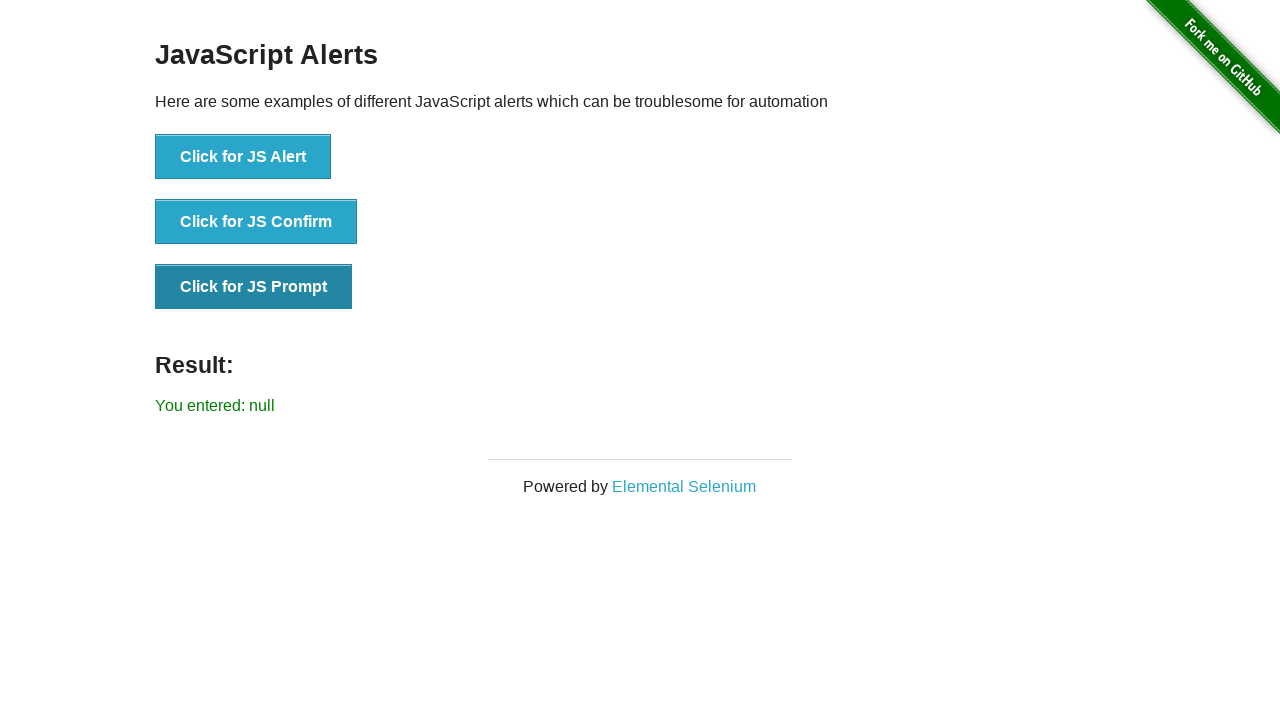

Clicked 'Click for JS Prompt' button again to trigger the prompt with handler active at (254, 287) on button:has-text('Click for JS Prompt')
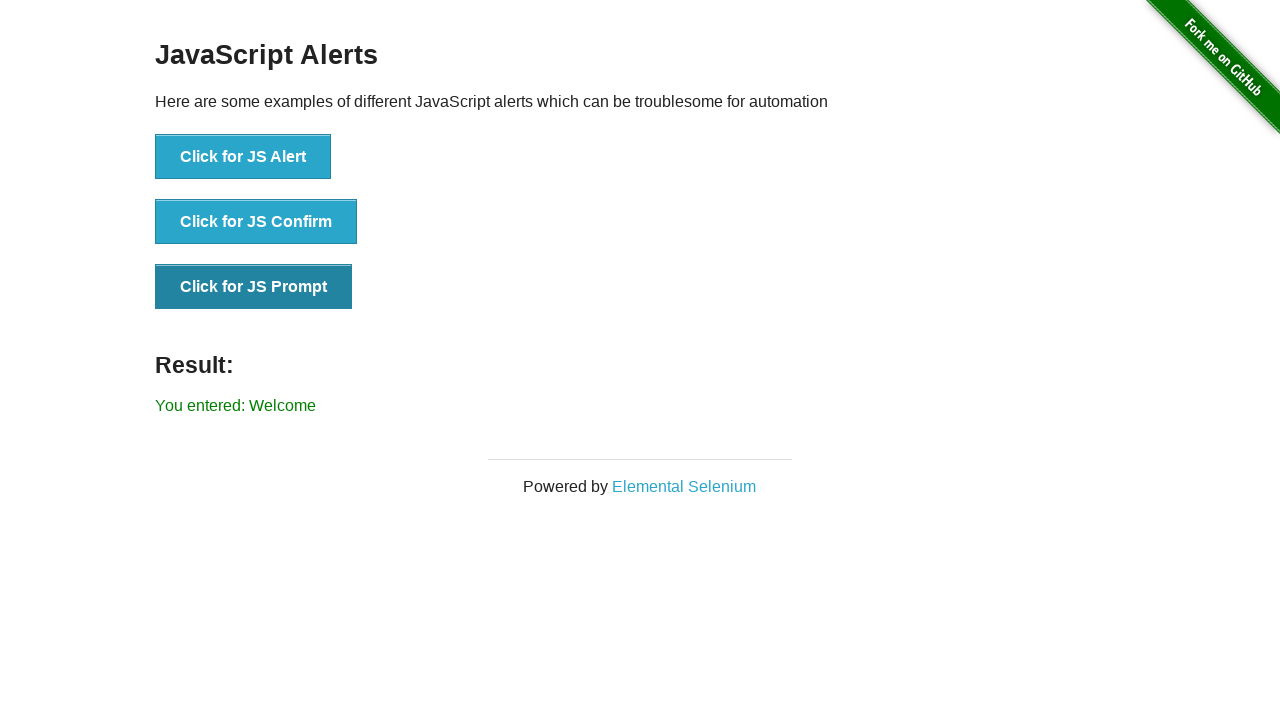

Waited for result element to appear on page
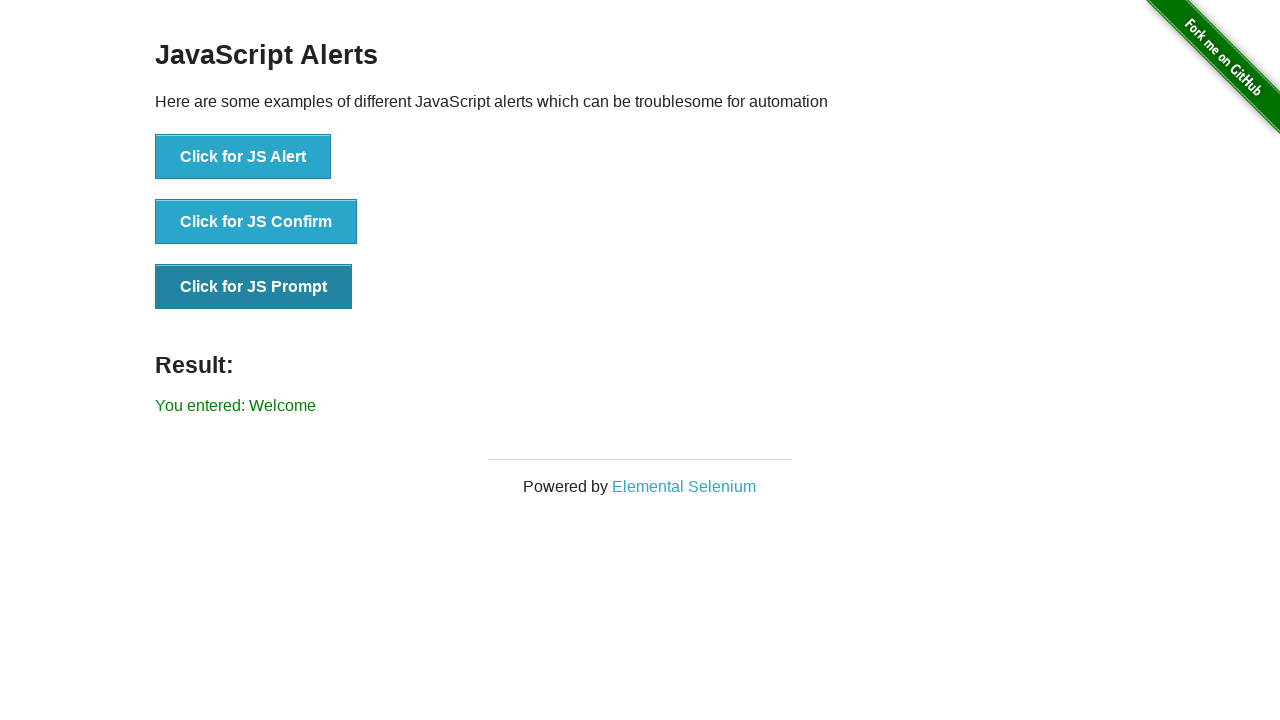

Retrieved text content from result element
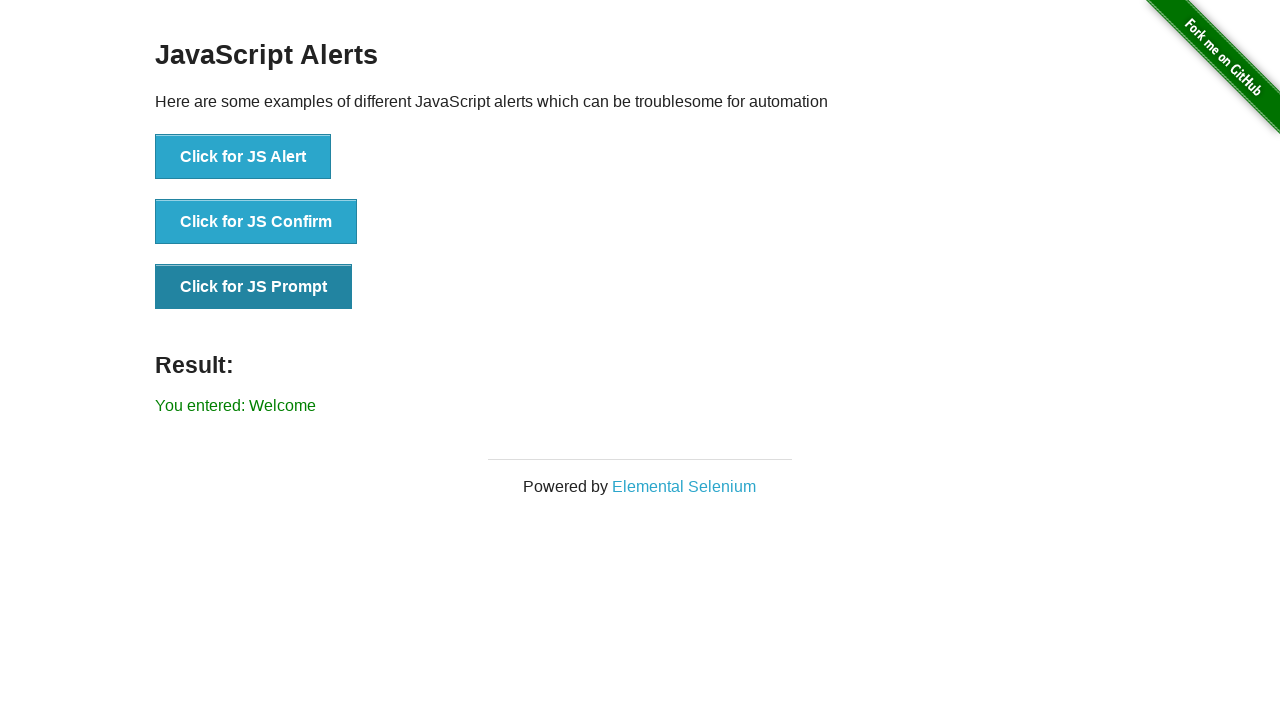

Alert text validation passed - 'Welcome' found in result
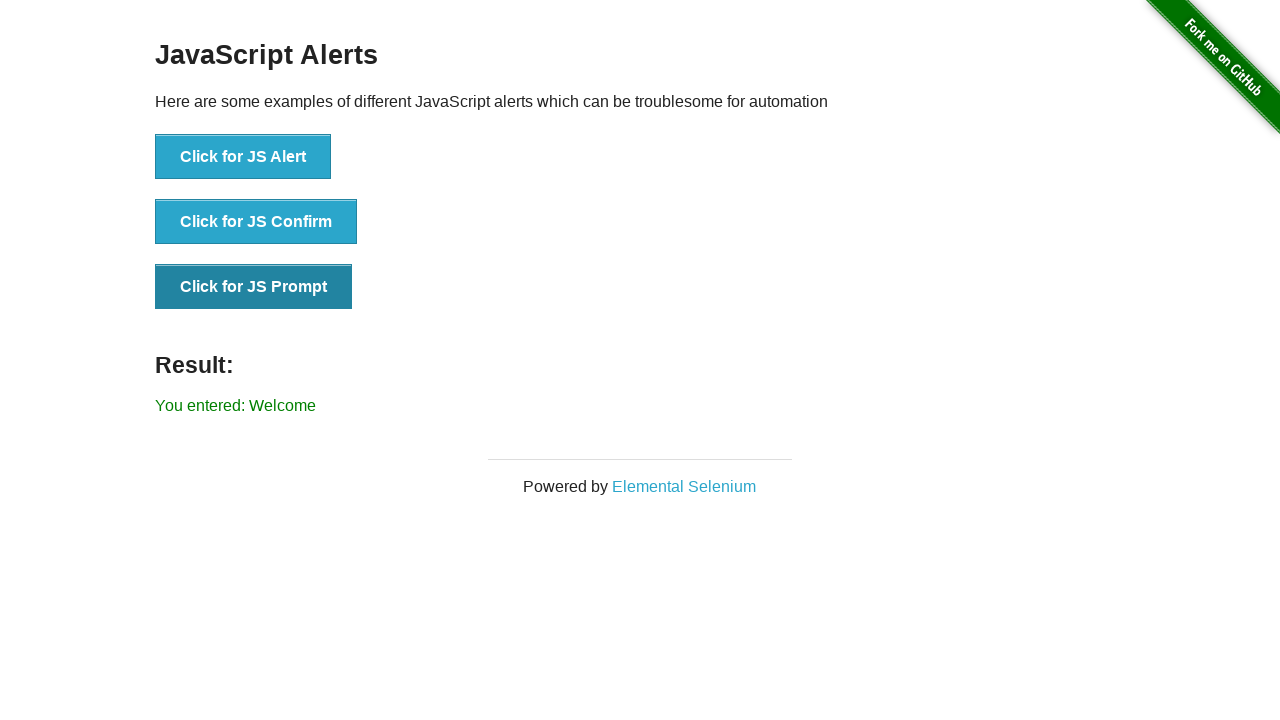

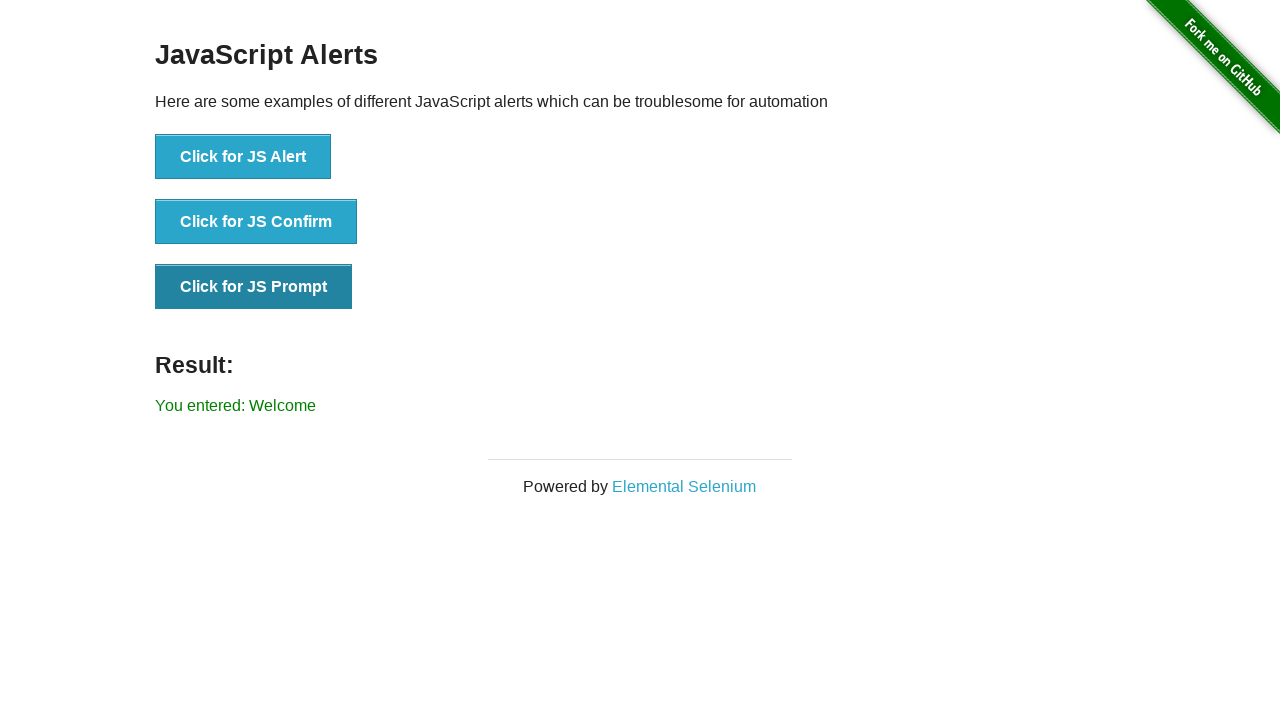